Tests that clicking the Search button without entering any keyword displays an error message

Starting URL: https://main.sharelane.com/cgi-bin/main.py

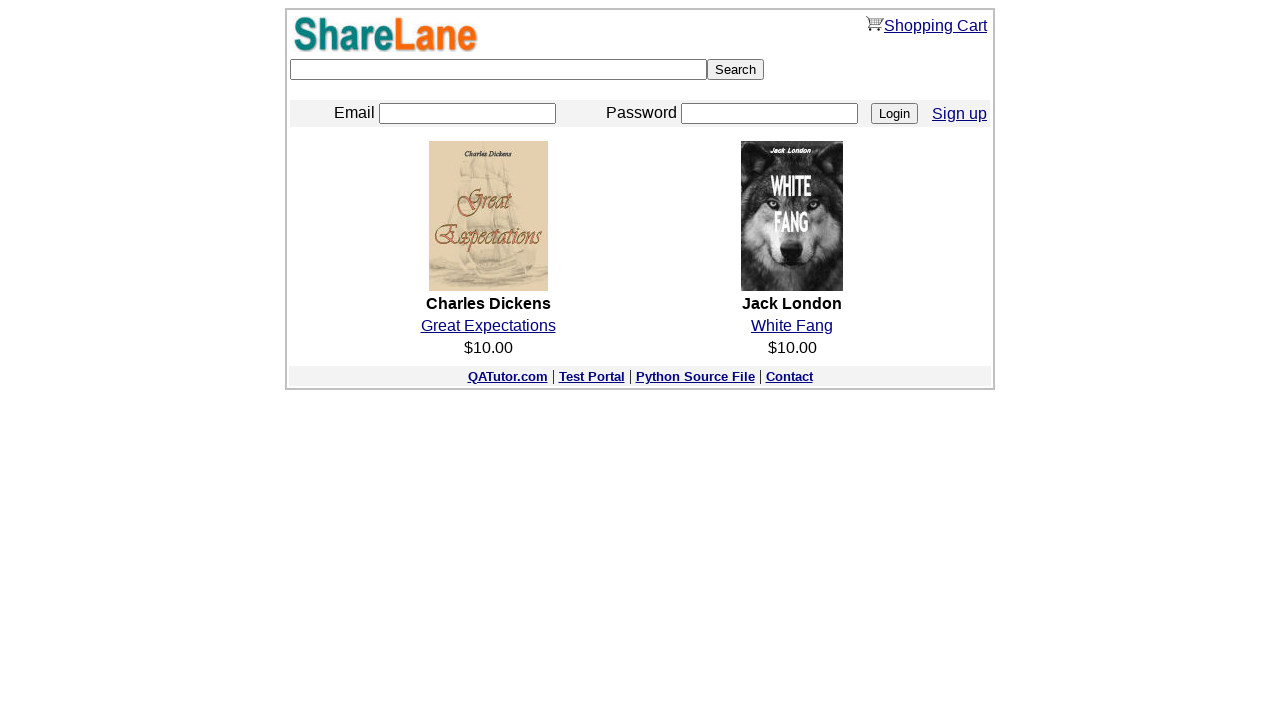

Clicked Search button without entering any keyword at (736, 70) on input[type='submit'][value='Search']
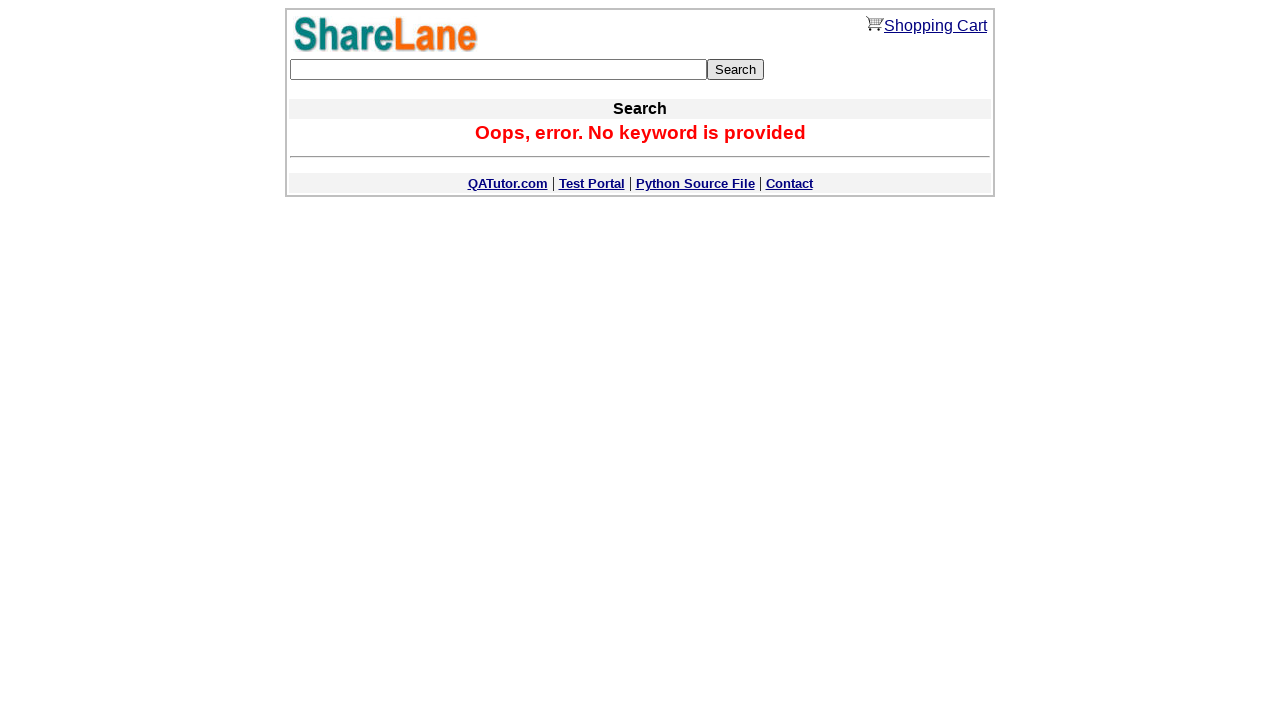

Error message containing 'keyword' appeared
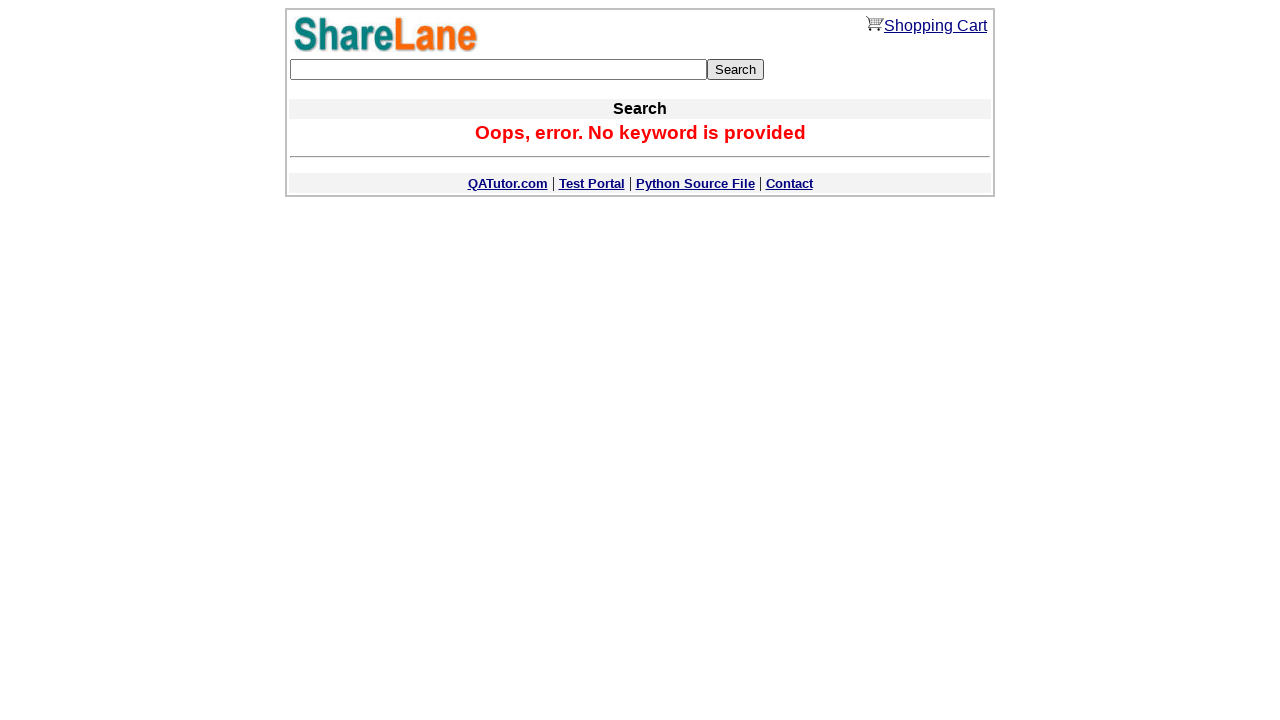

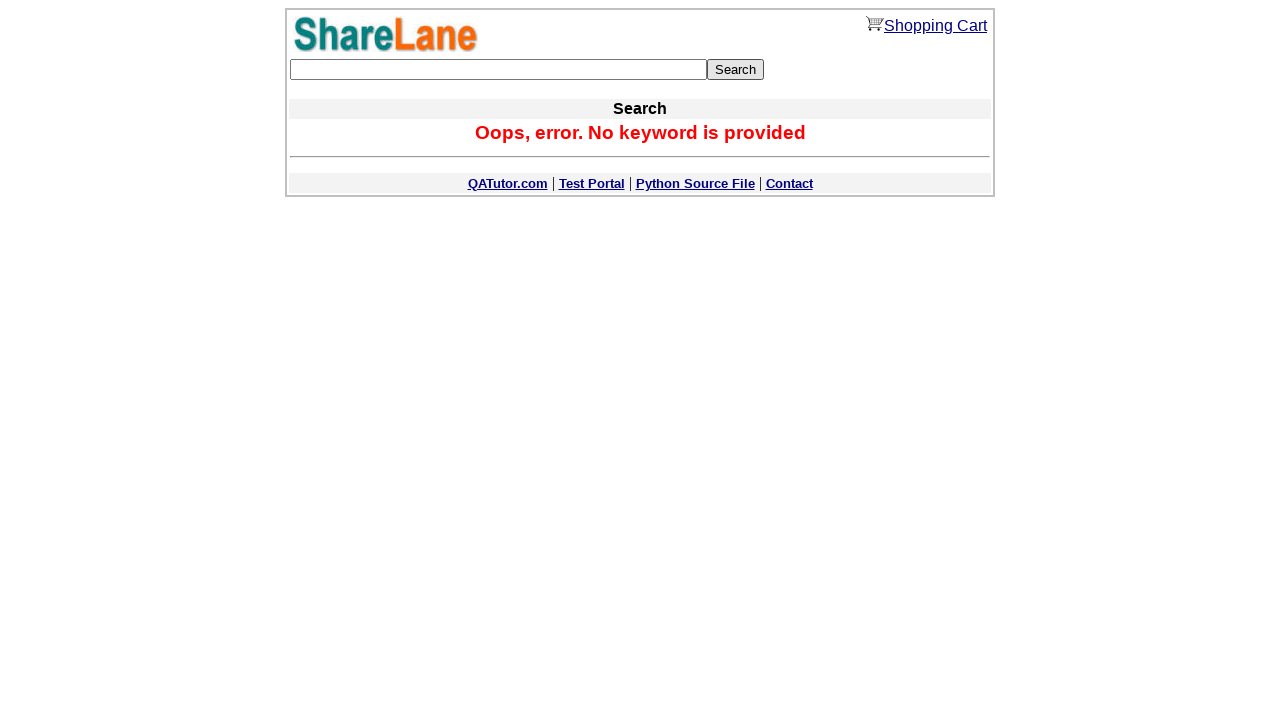